Tests UI controls on a practice automation page by filling a name field, clicking a confirm button to trigger a dialog, accepting the dialog, and then interacting with an iframe to click a Courses link.

Starting URL: https://rahulshettyacademy.com/AutomationPractice/

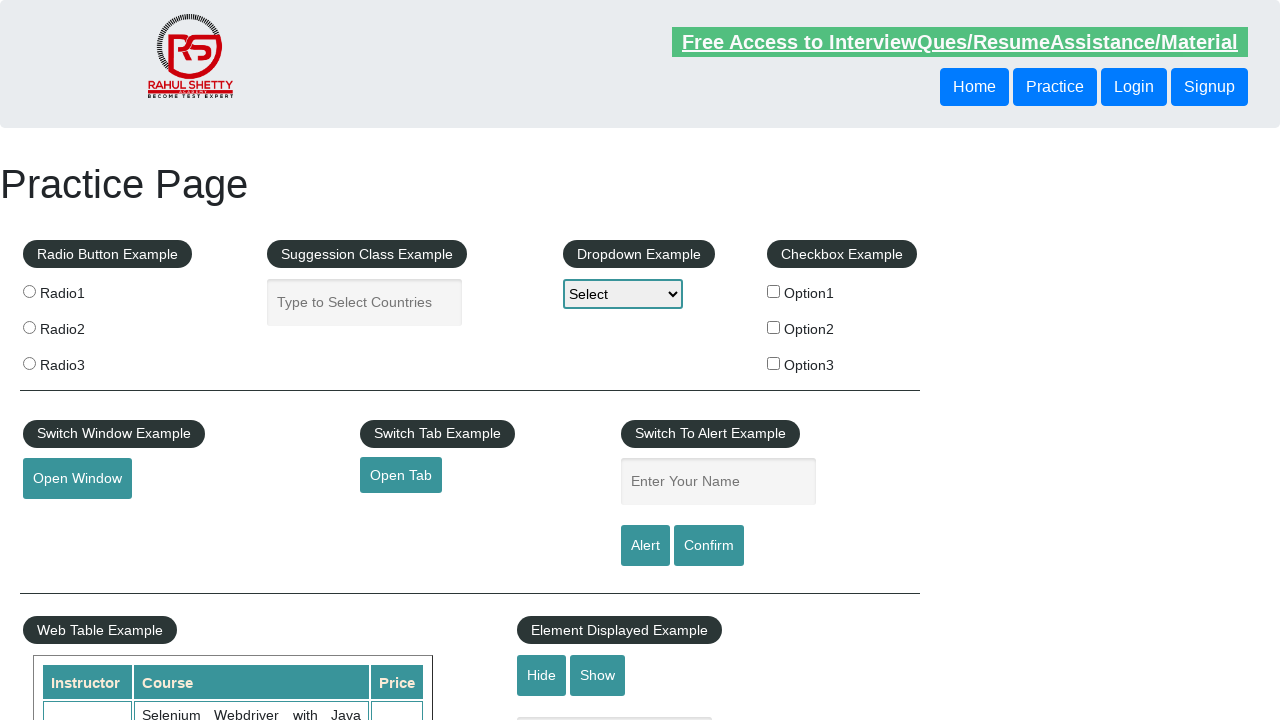

Set up dialog handler to automatically accept dialogs
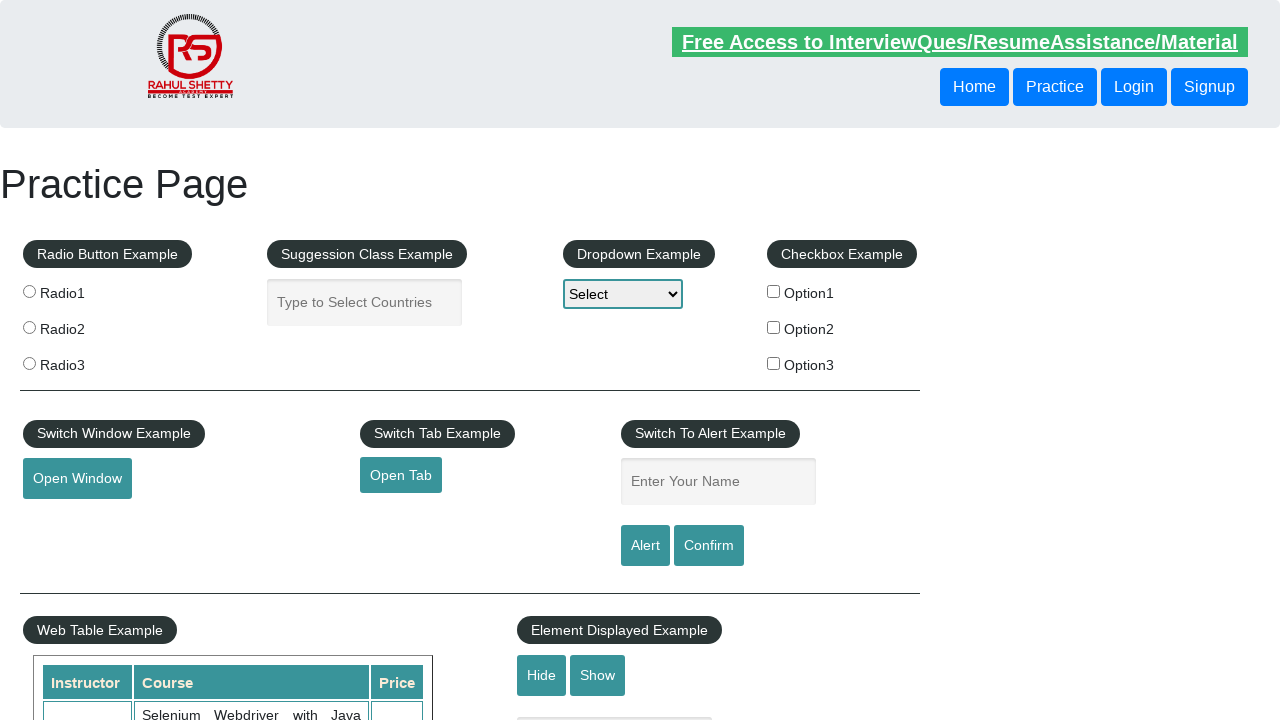

Filled name field with 'Phuong' on internal:attr=[placeholder="Enter Your Name"i]
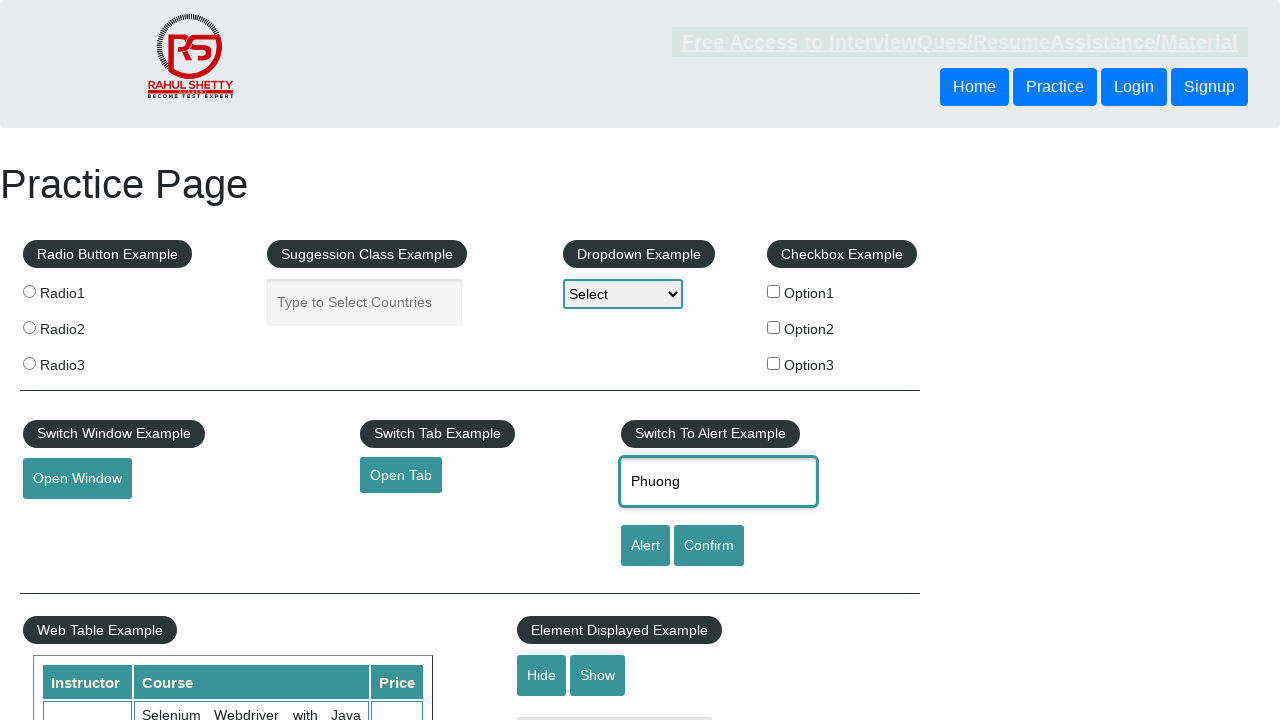

Clicked Confirm button to trigger dialog at (709, 546) on internal:text="Confirm"i
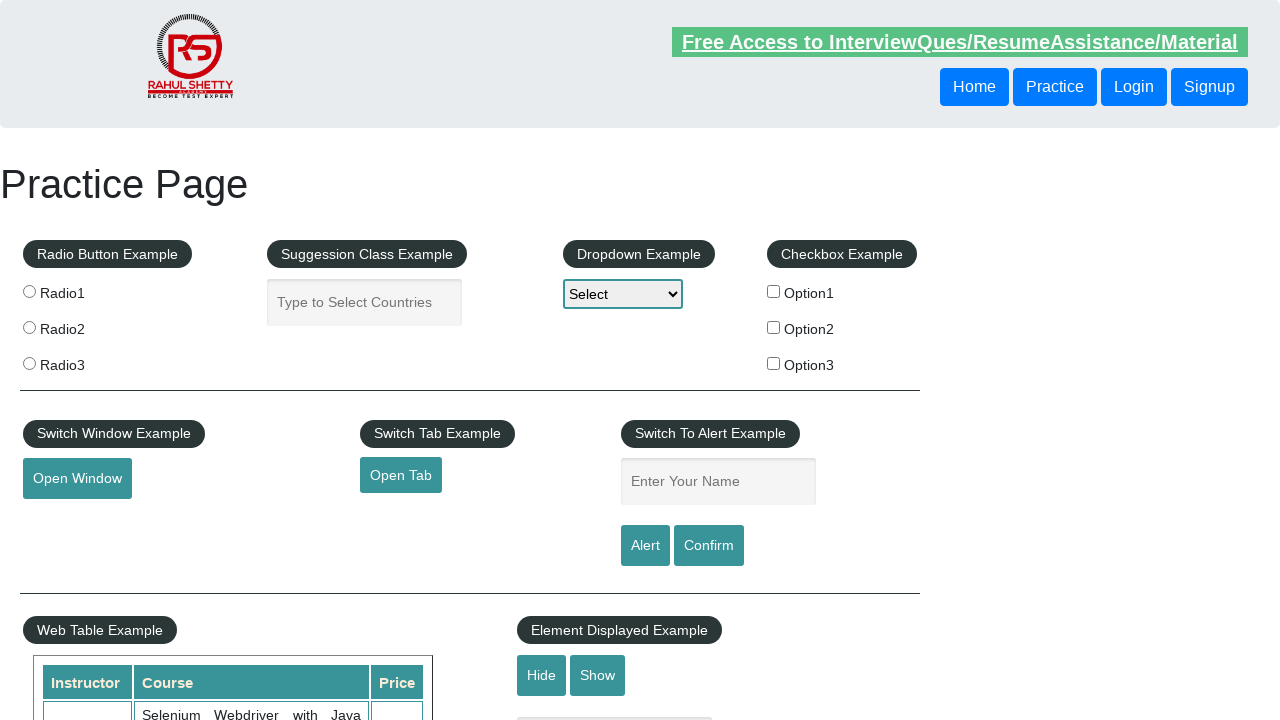

Waited for dialog to be handled
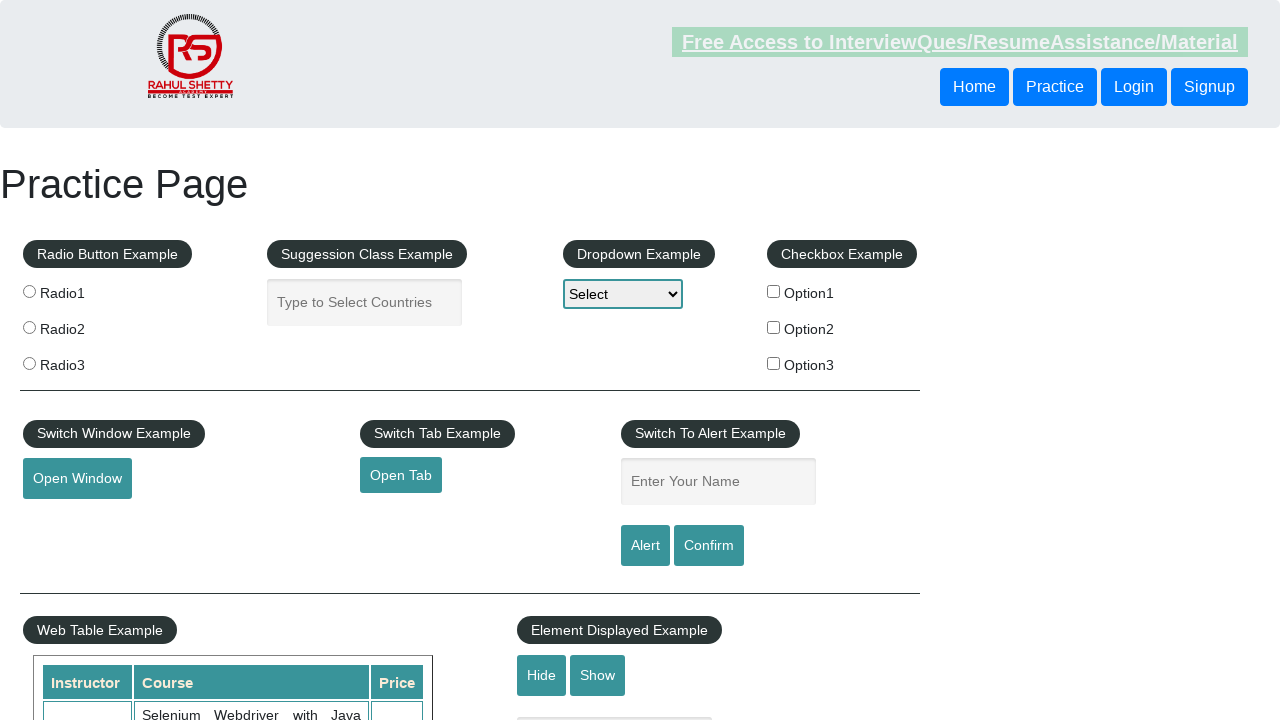

Located courses iframe
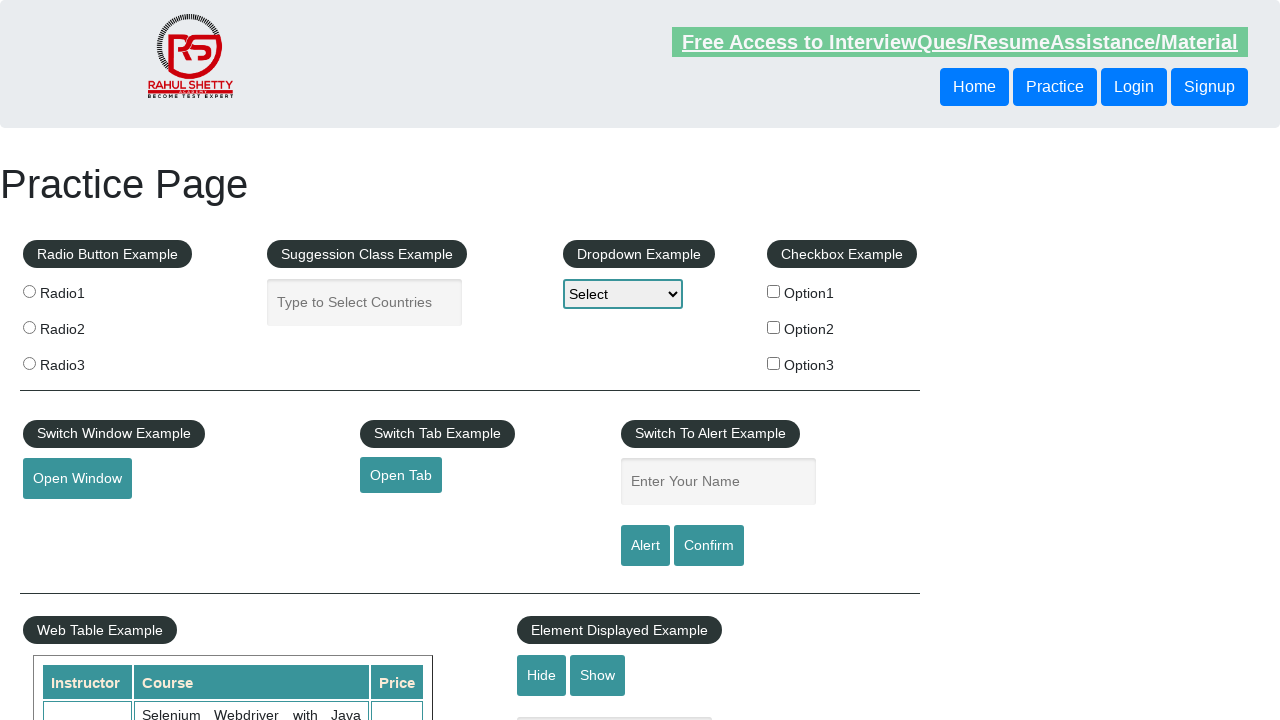

Clicked Courses link inside iframe at (172, 360) on #courses-iframe >> internal:control=enter-frame >> internal:role=link[name="Cour
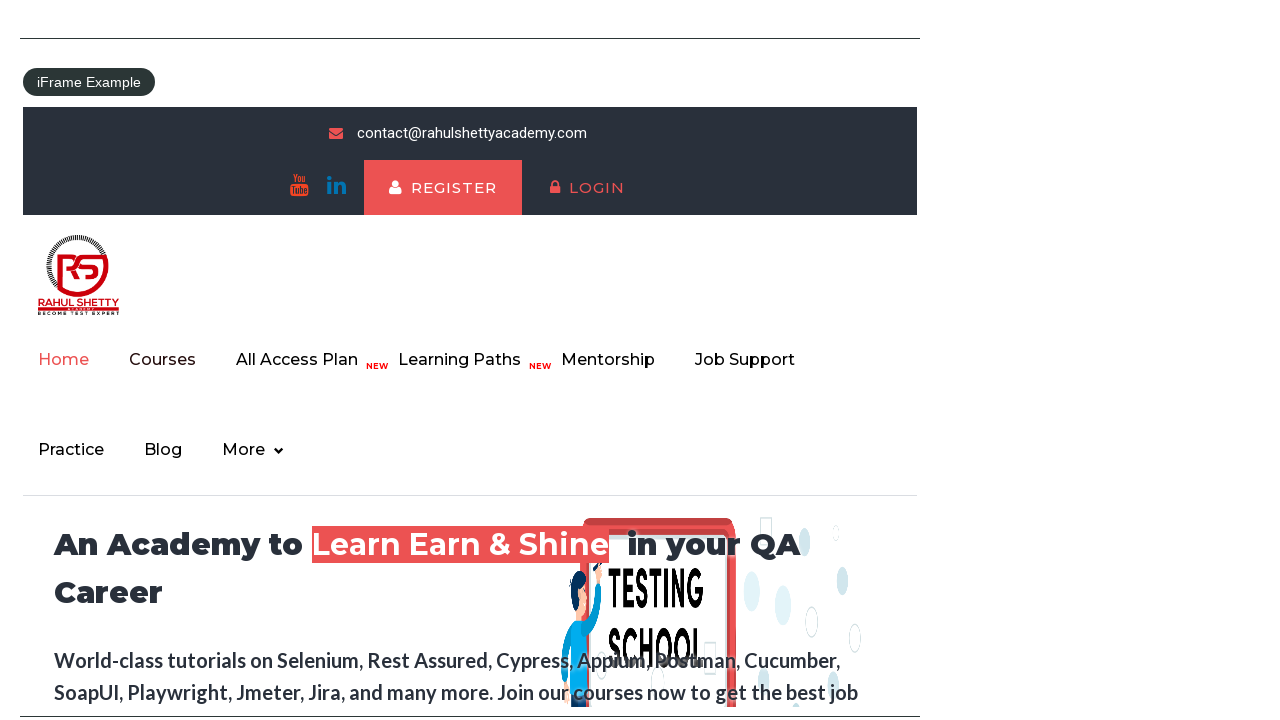

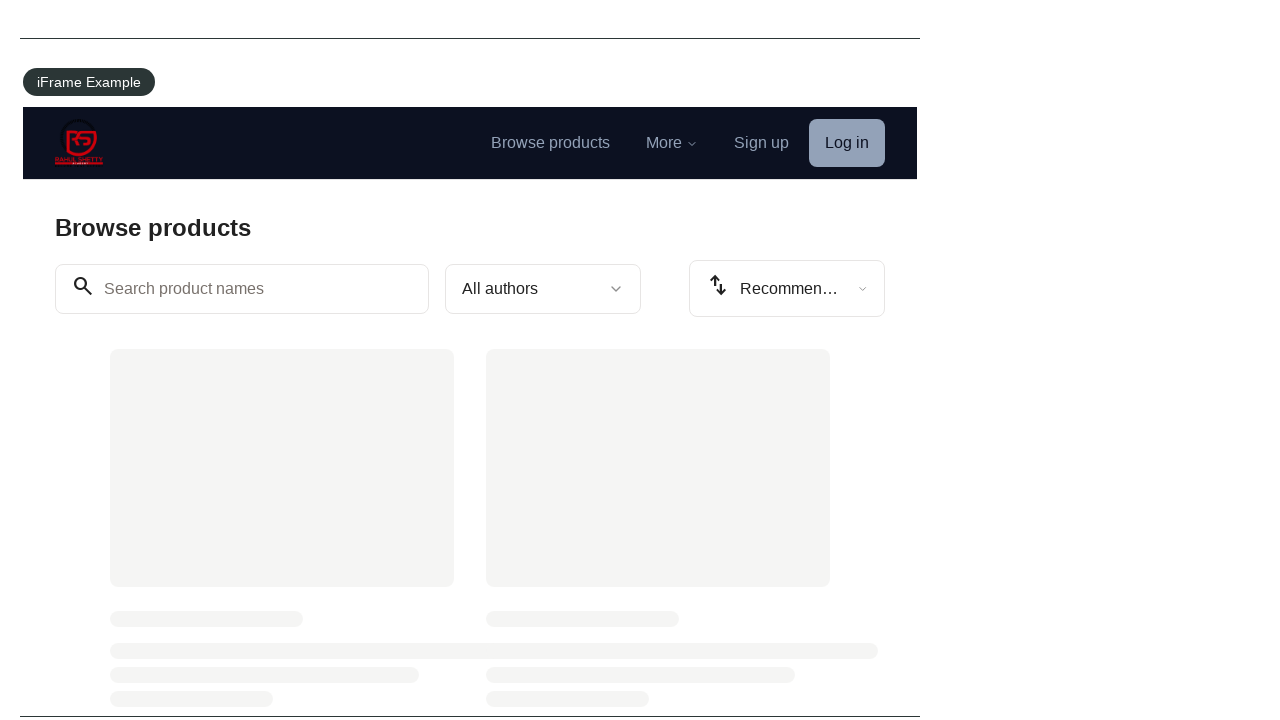